Tests that changing the MinVersion slider updates the QR code while keeping it valid

Starting URL: https://qr-code-app-2021.netlify.app/

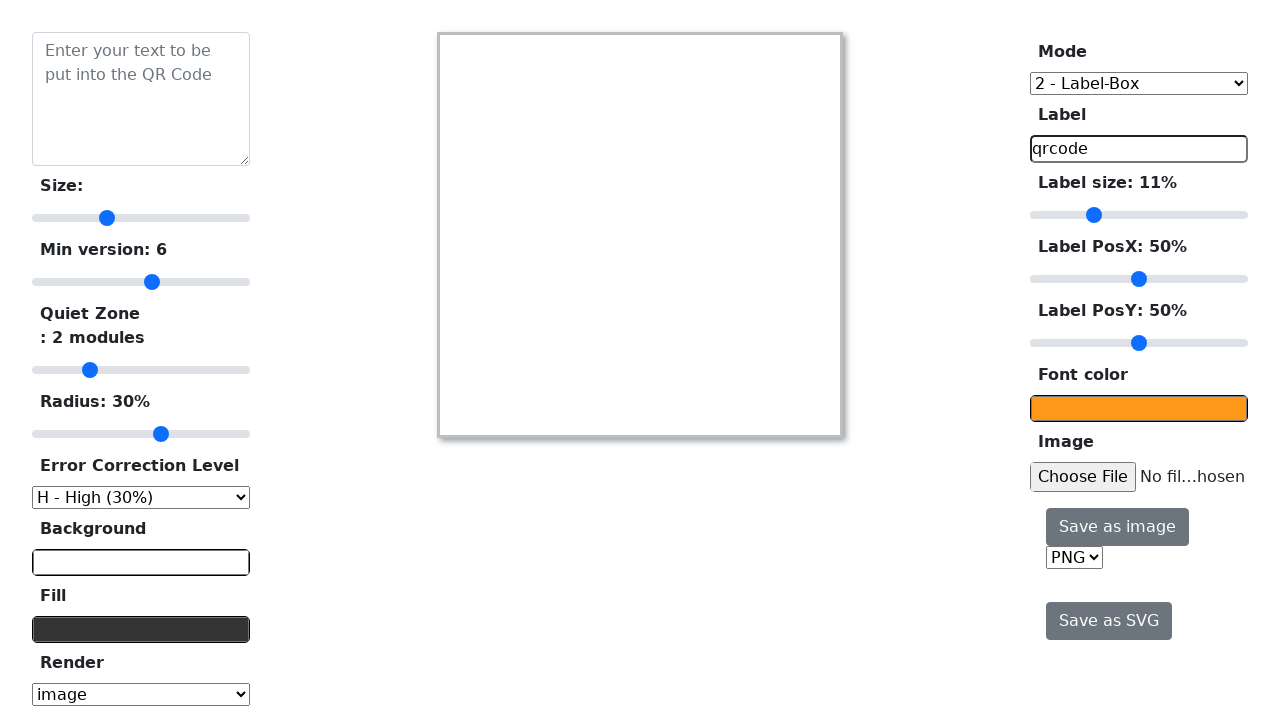

MinVersion slider became visible
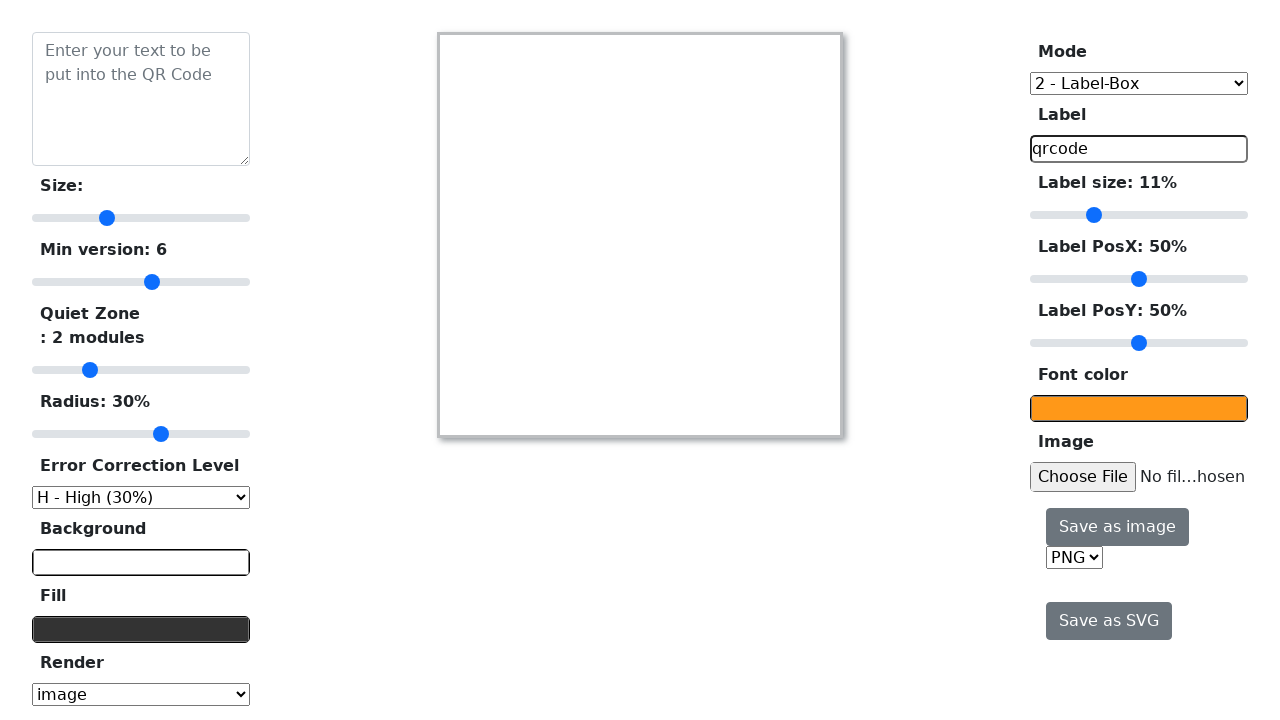

Changed MinVersion slider value to 8
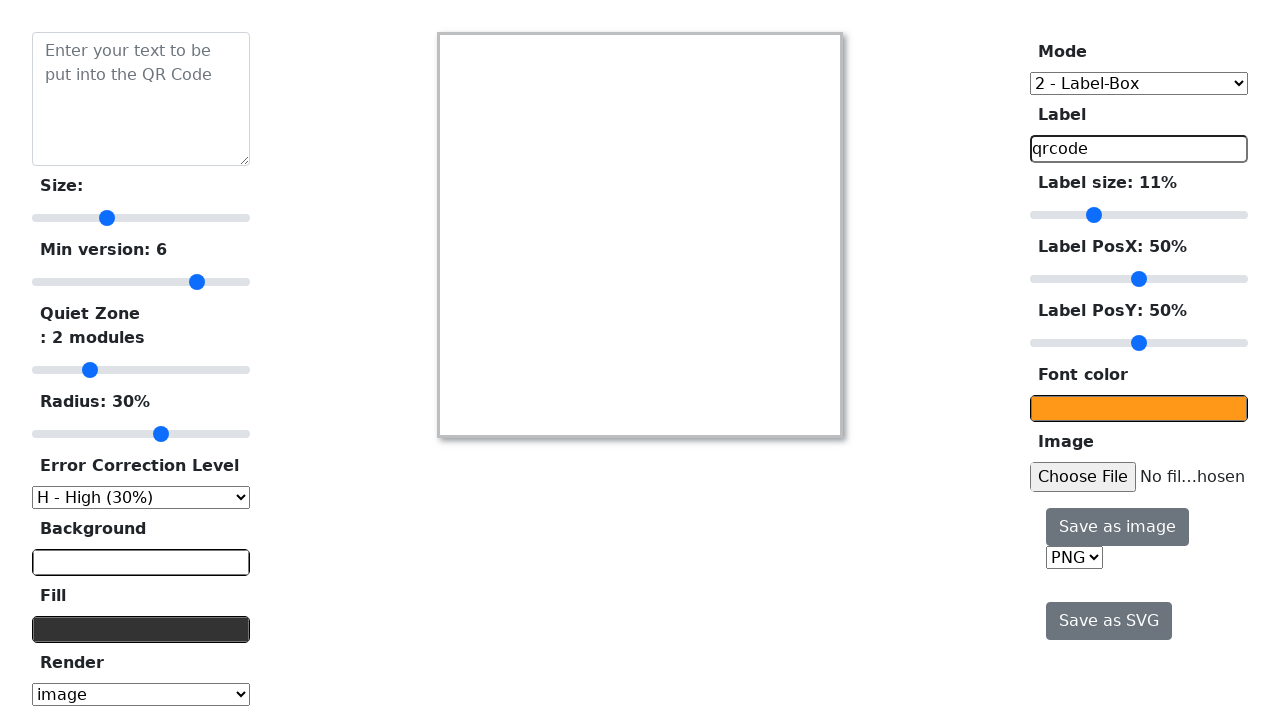

Waited 500ms for QR code to update
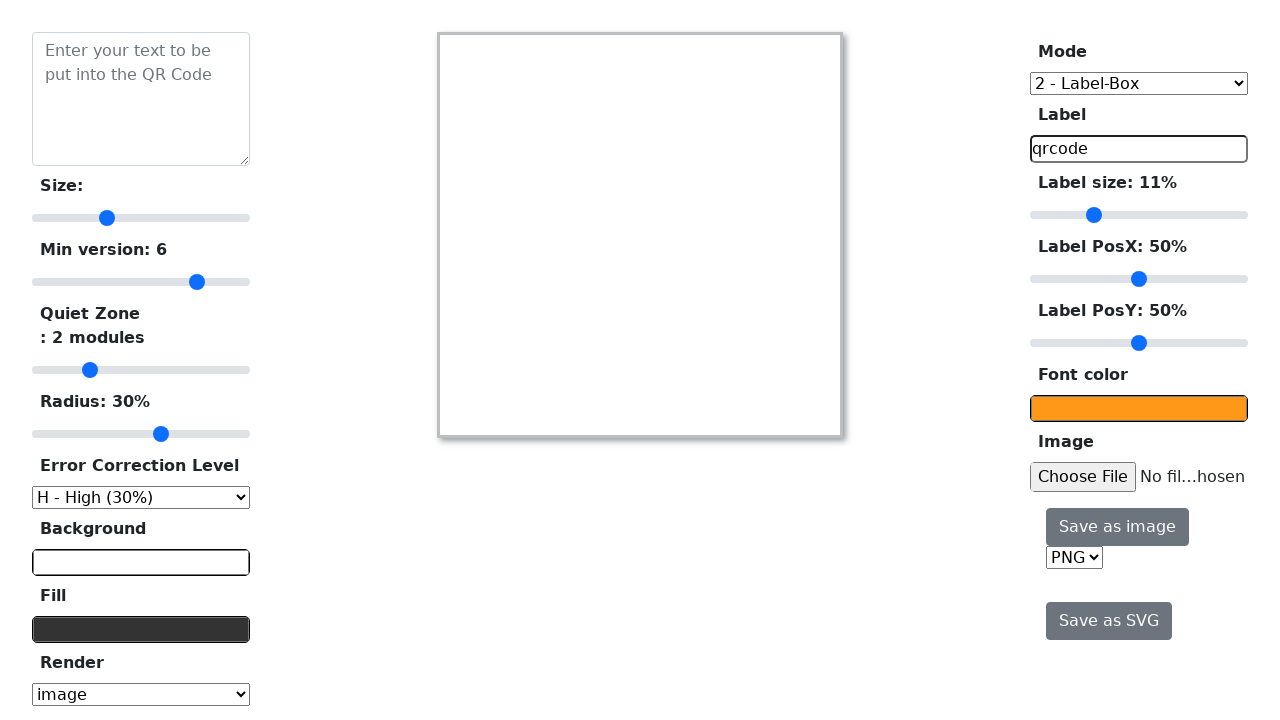

QR code canvas is still present and valid
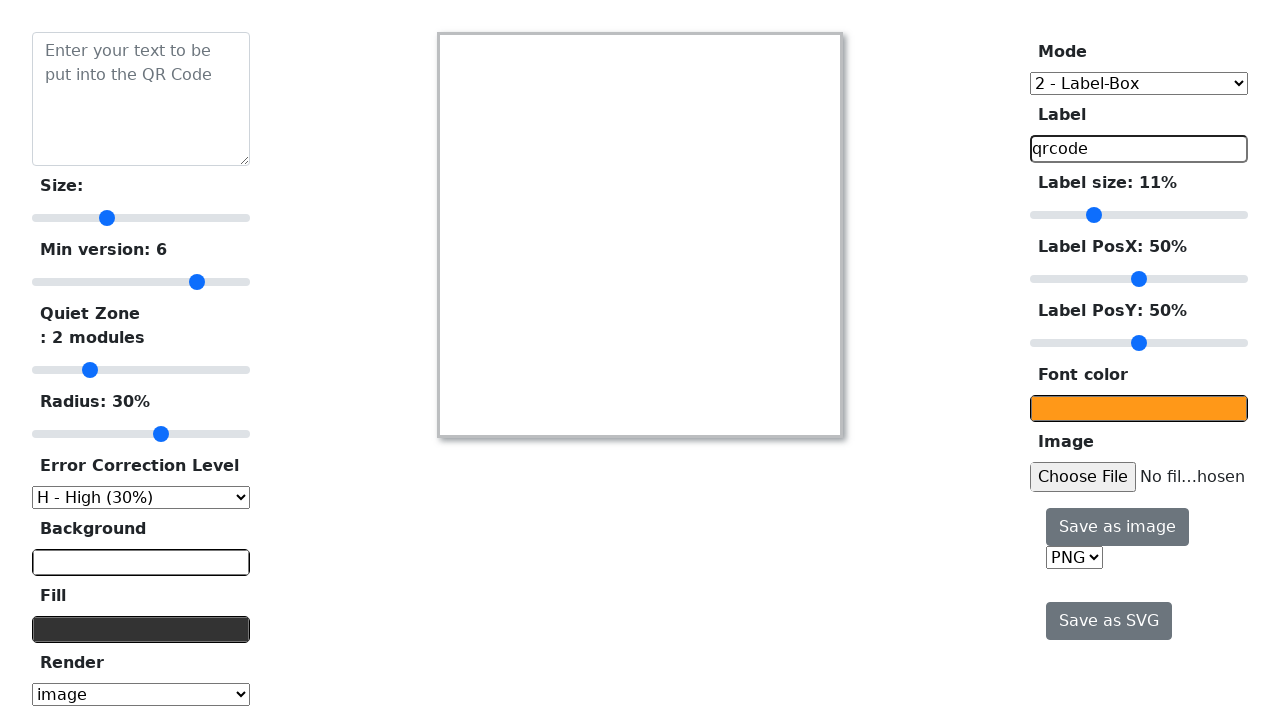

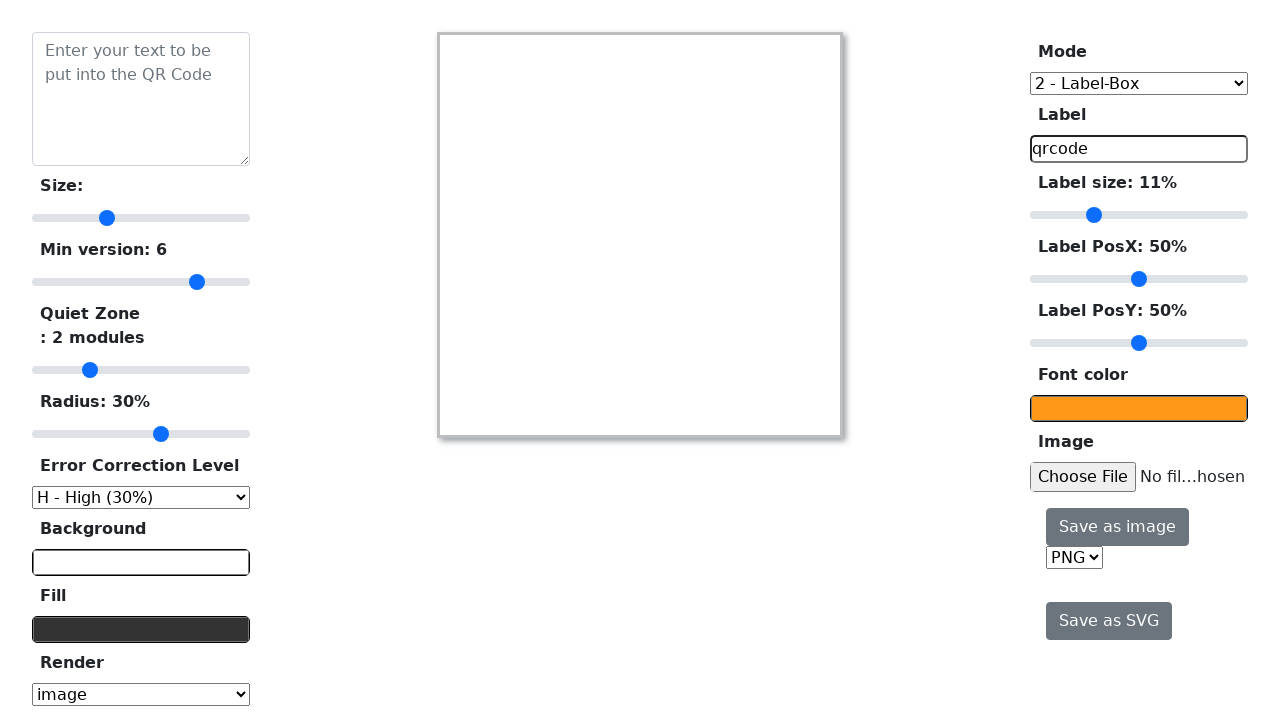